Tests basic browser navigation functionality including navigating to different pages, going back, and refreshing the page on a practice automation website.

Starting URL: https://rahulshettyacademy.com/

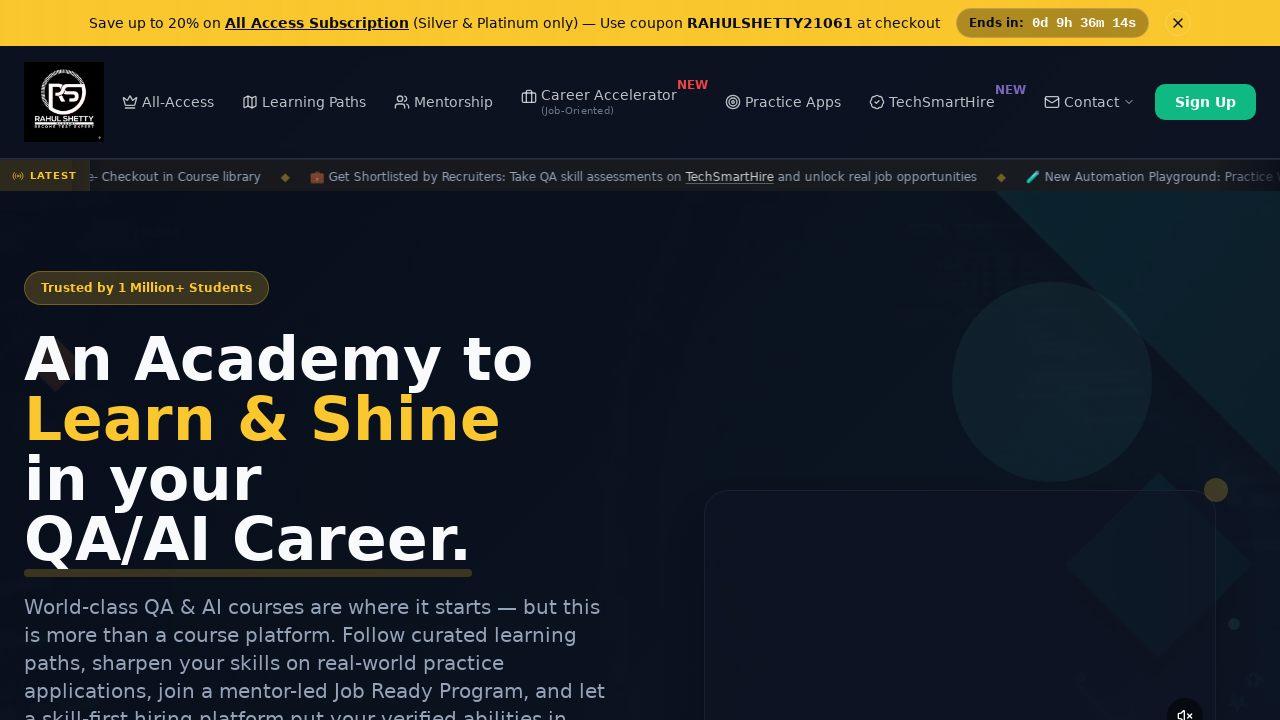

Retrieved and printed page title
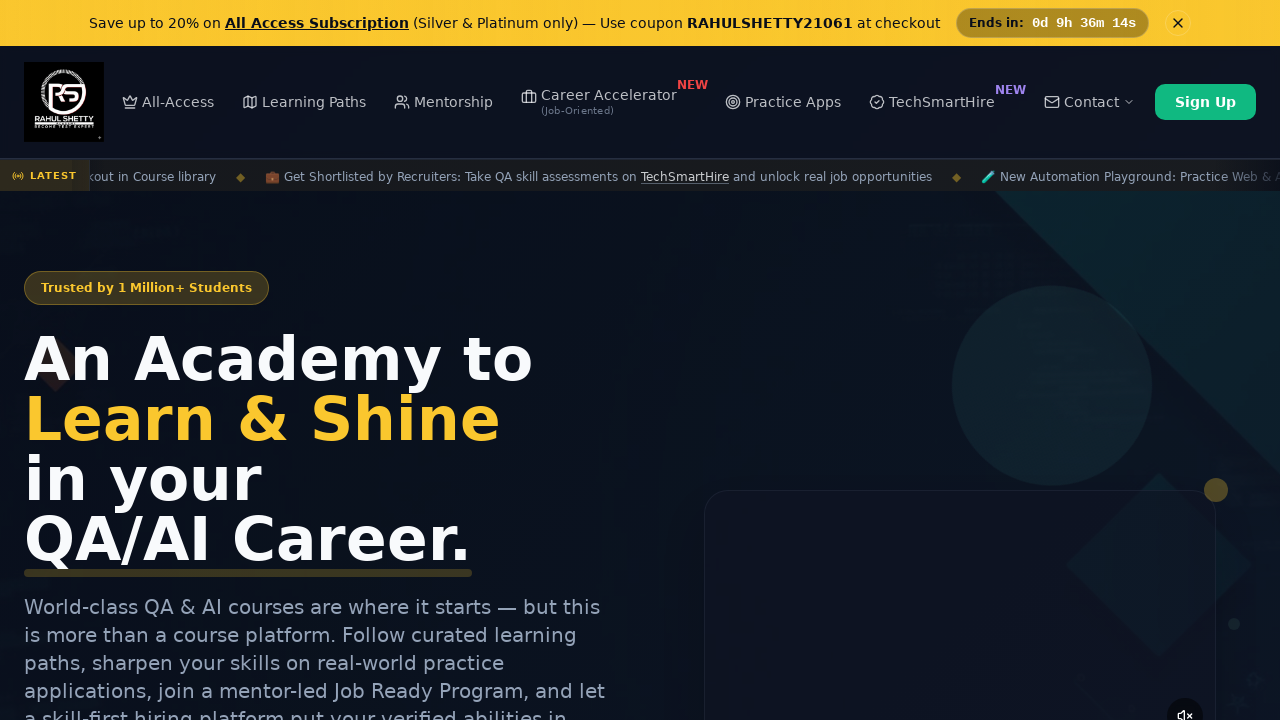

Retrieved and printed current URL
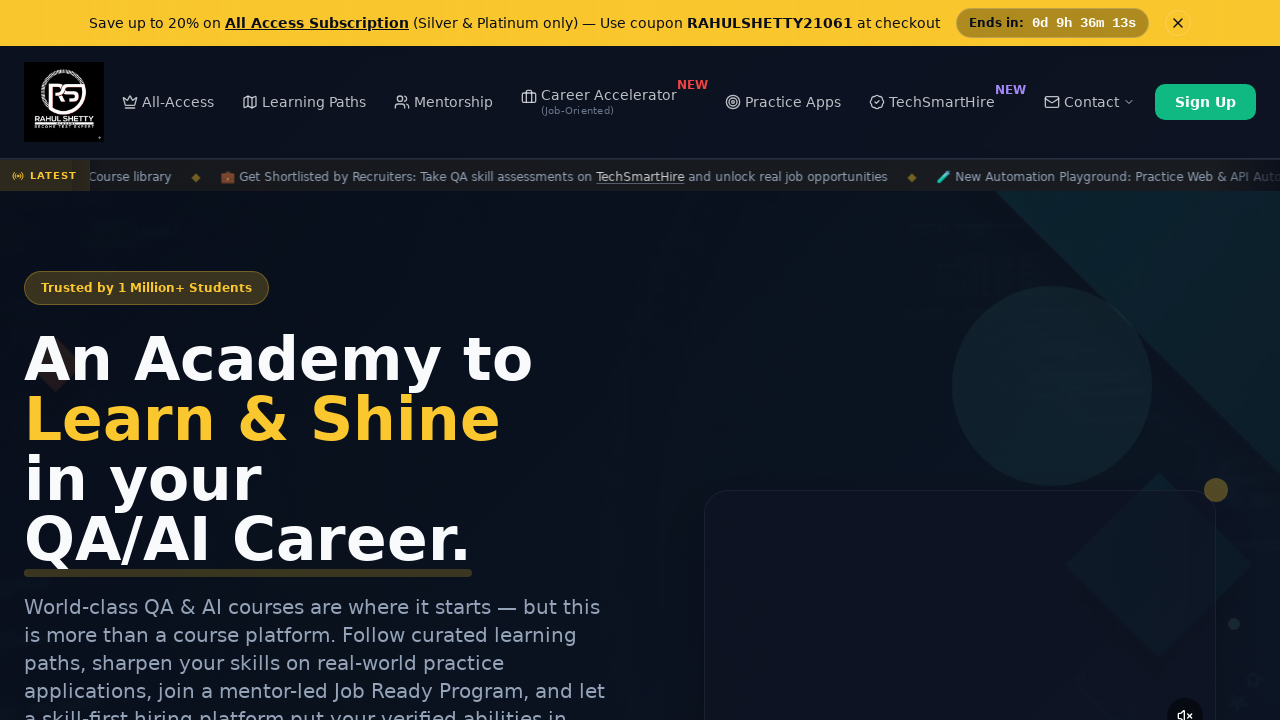

Navigated to Automation Practice page
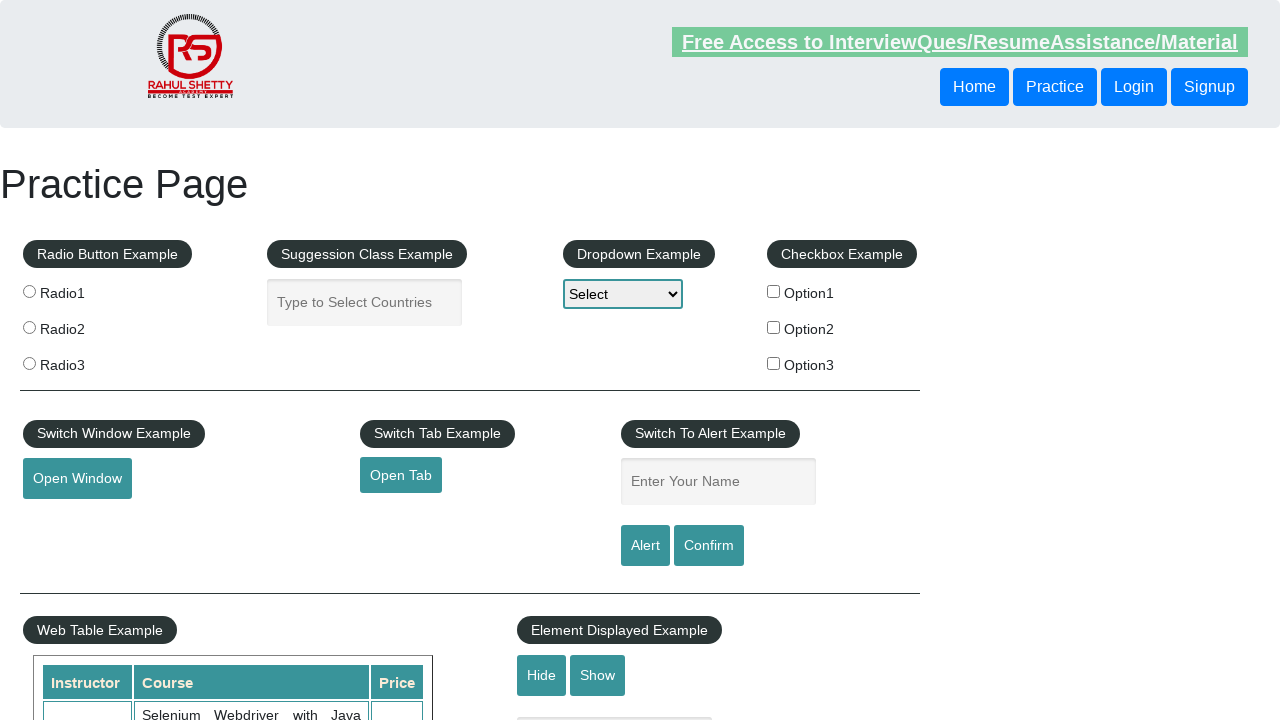

Navigated back to previous page
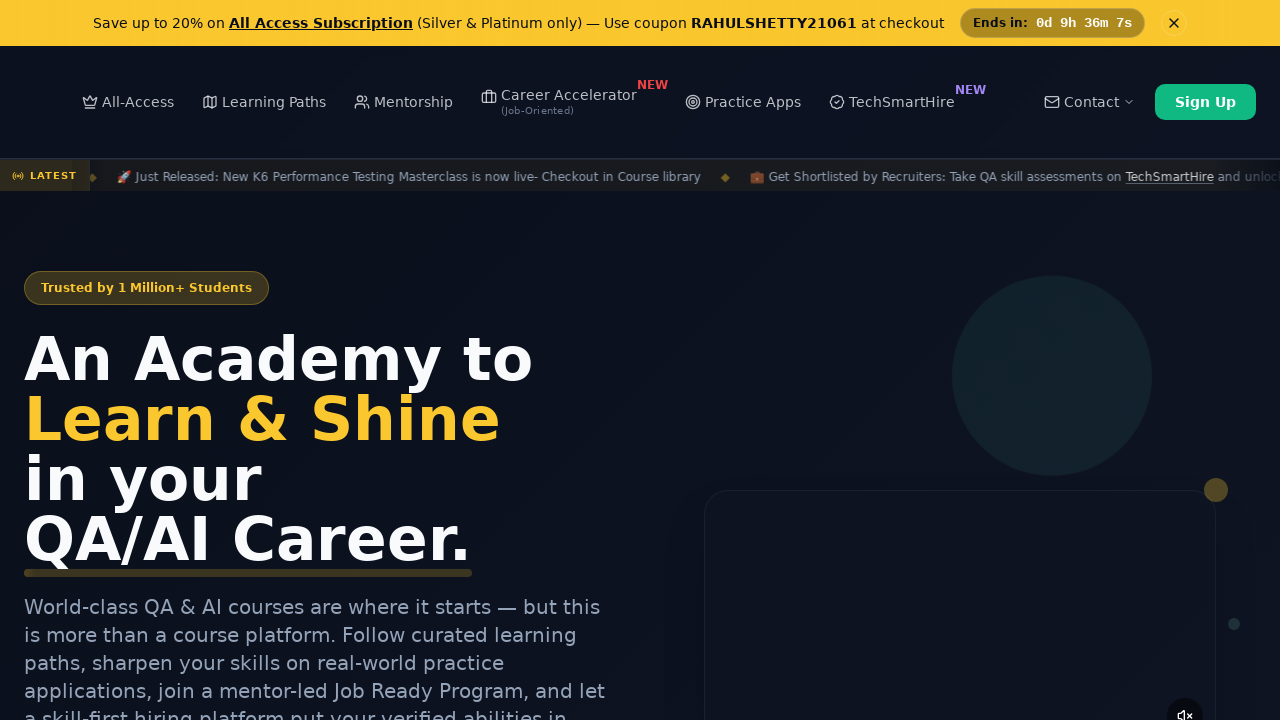

Refreshed the current page
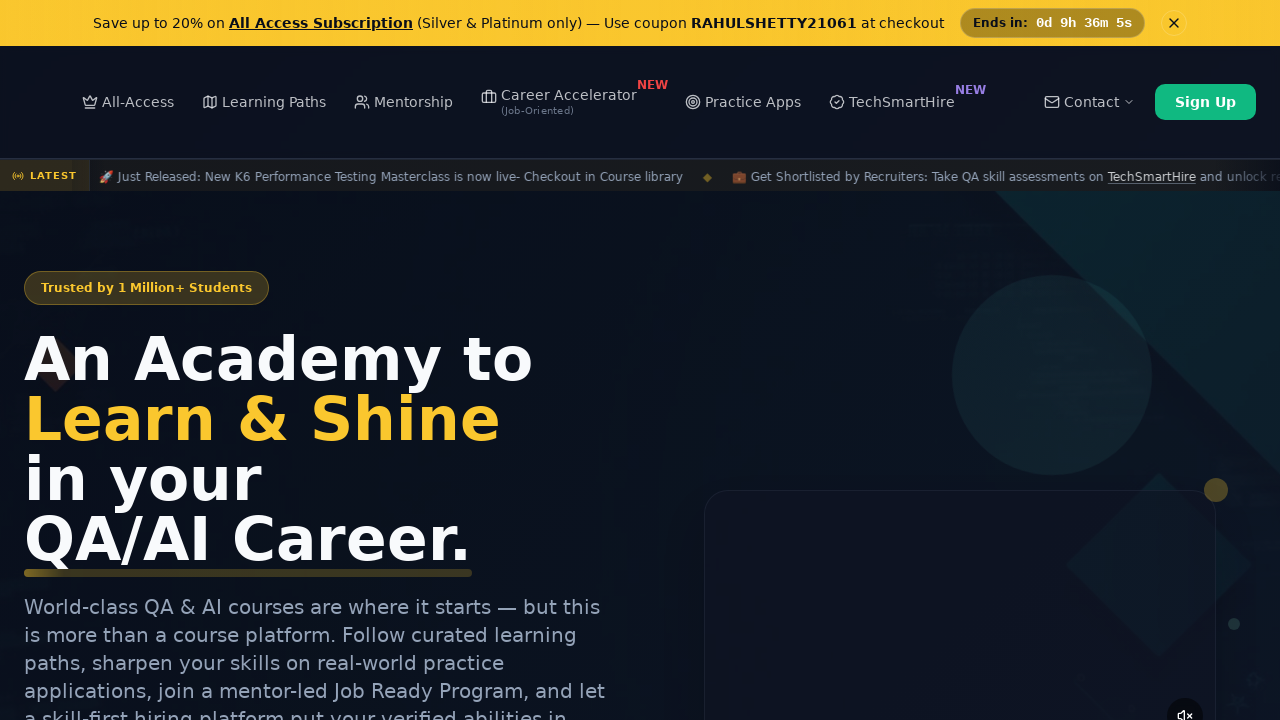

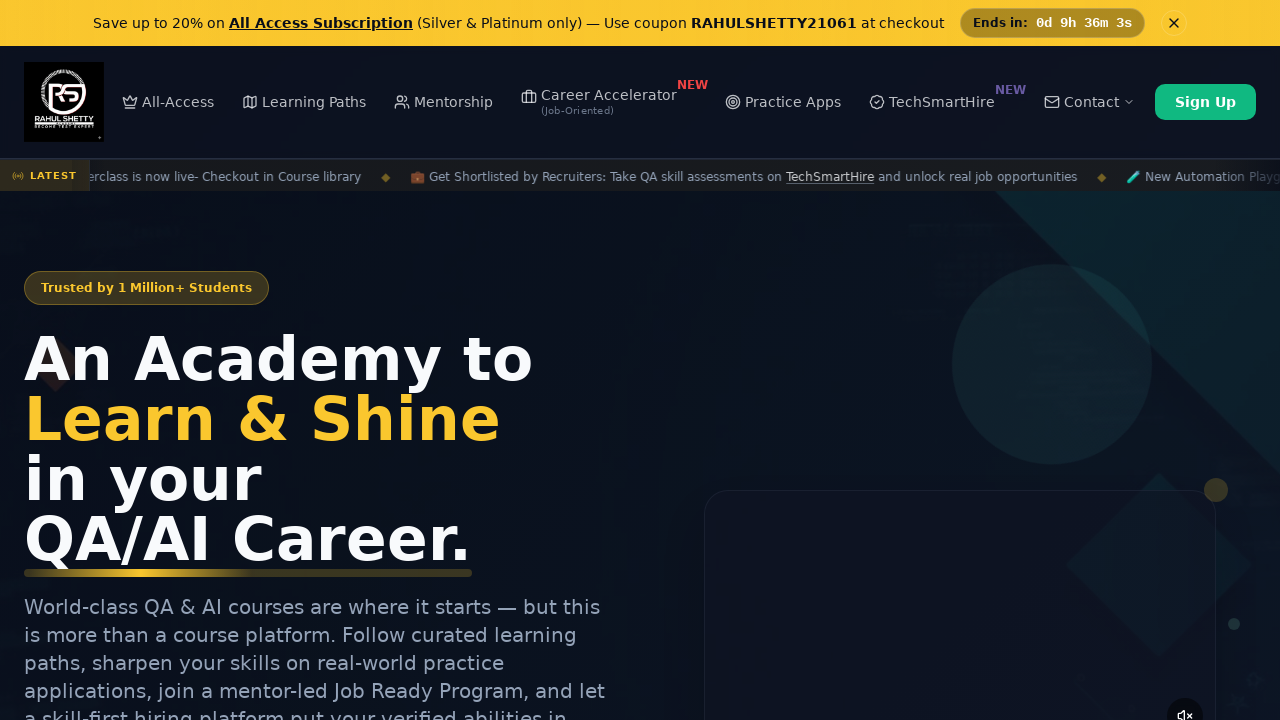